Simple browser automation test that navigates to the automationbykrishna.com website and maximizes the browser window.

Starting URL: http://automationbykrishna.com/

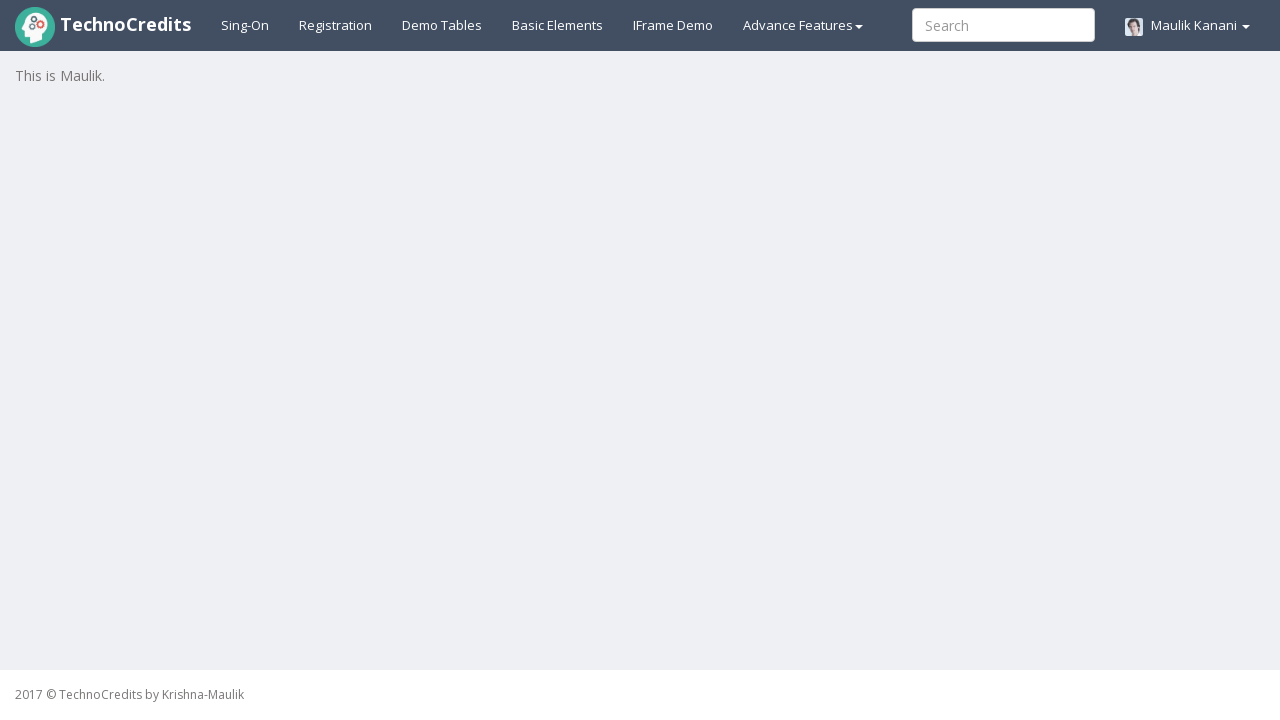

Set viewport size to 1920x1080
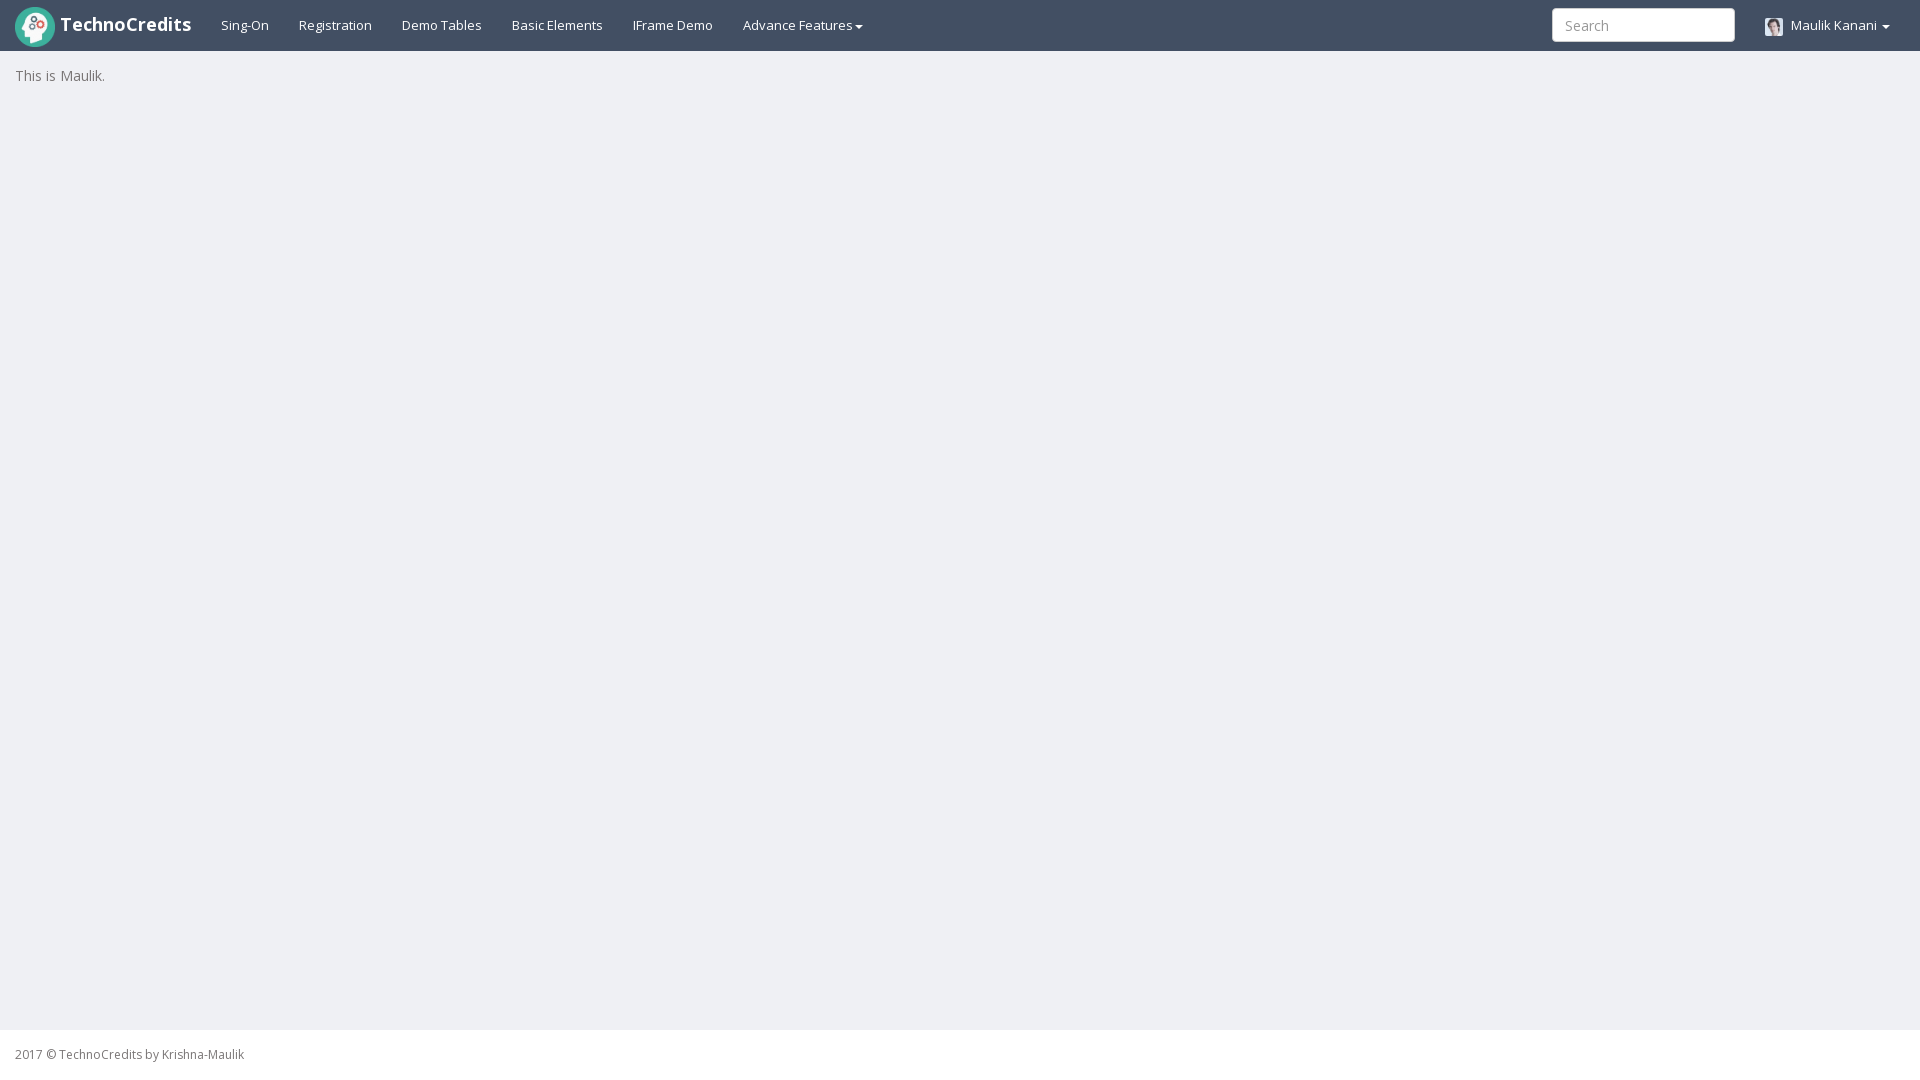

Page fully loaded (domcontentloaded)
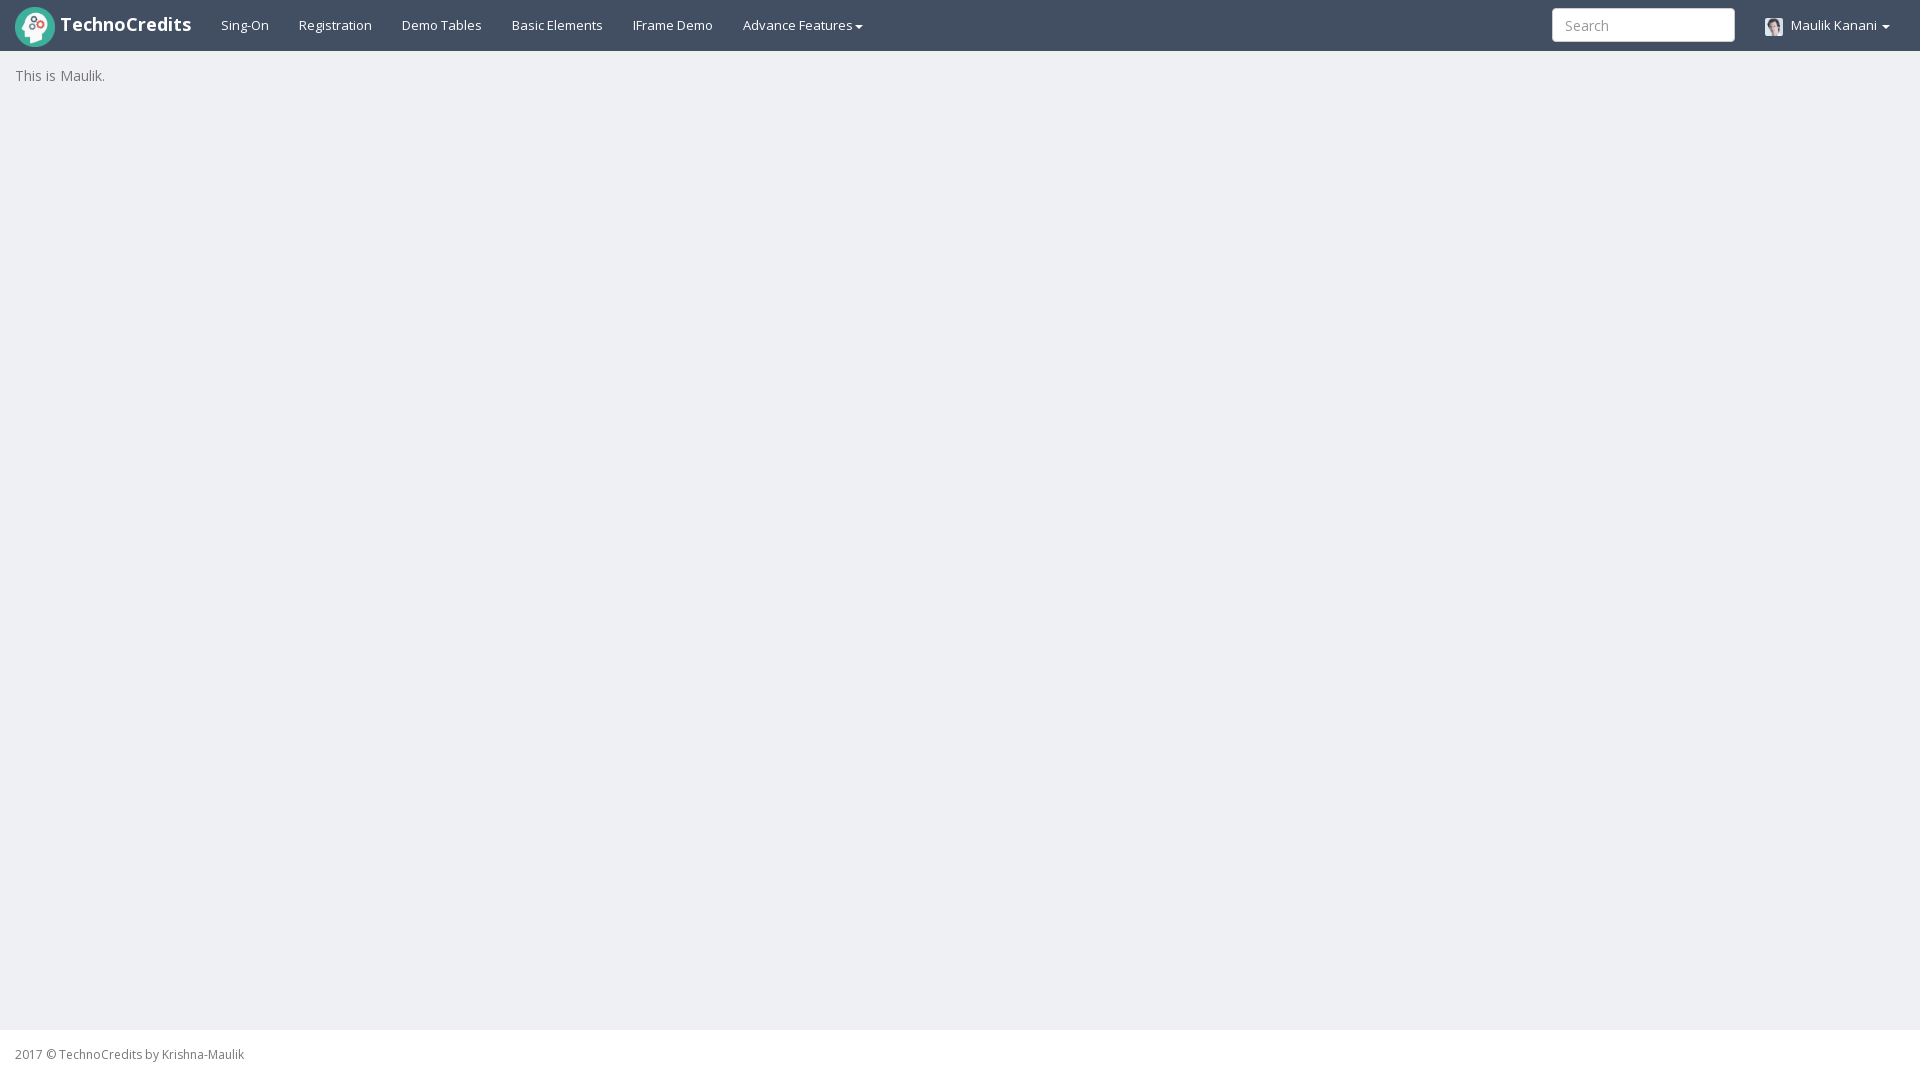

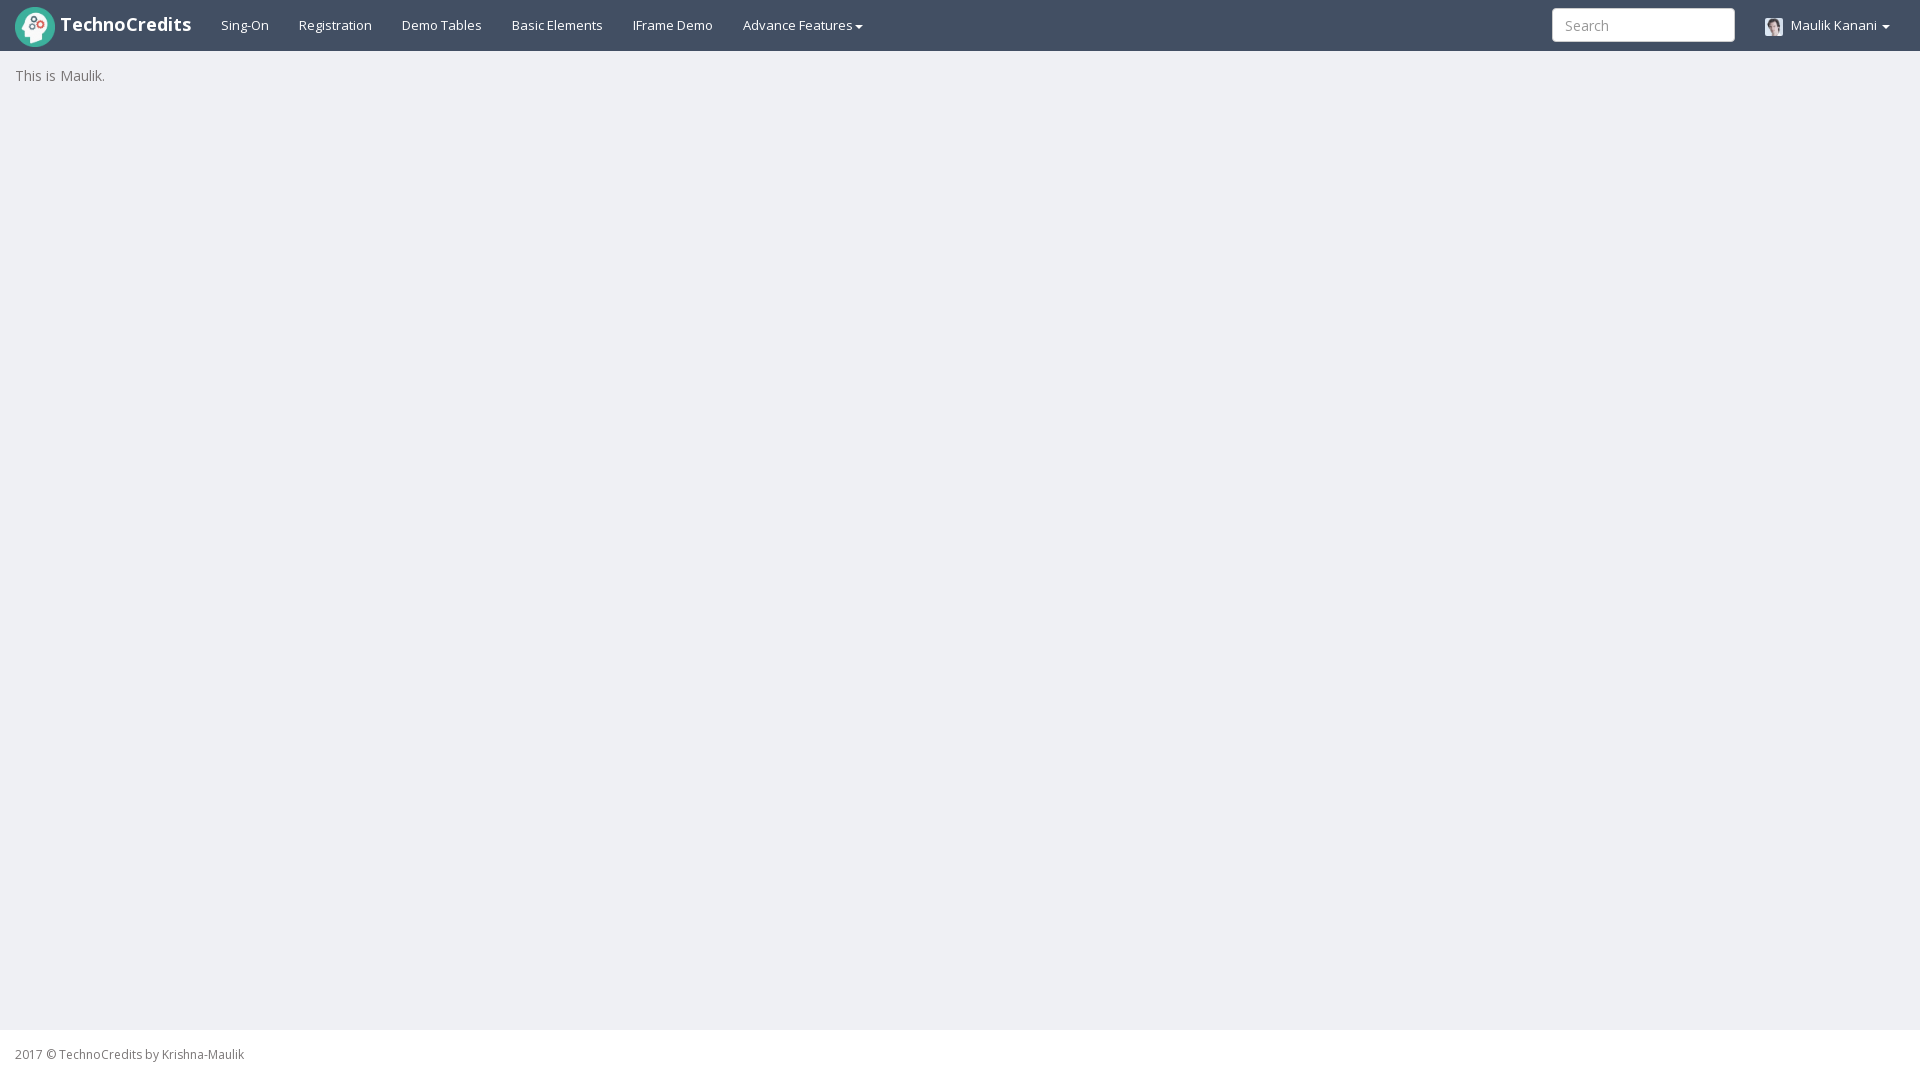